Tests click and hold functionality by clicking on element C, holding, dragging to element L, and releasing

Starting URL: https://selenium08.blogspot.com/2020/01/click-and-hold.html

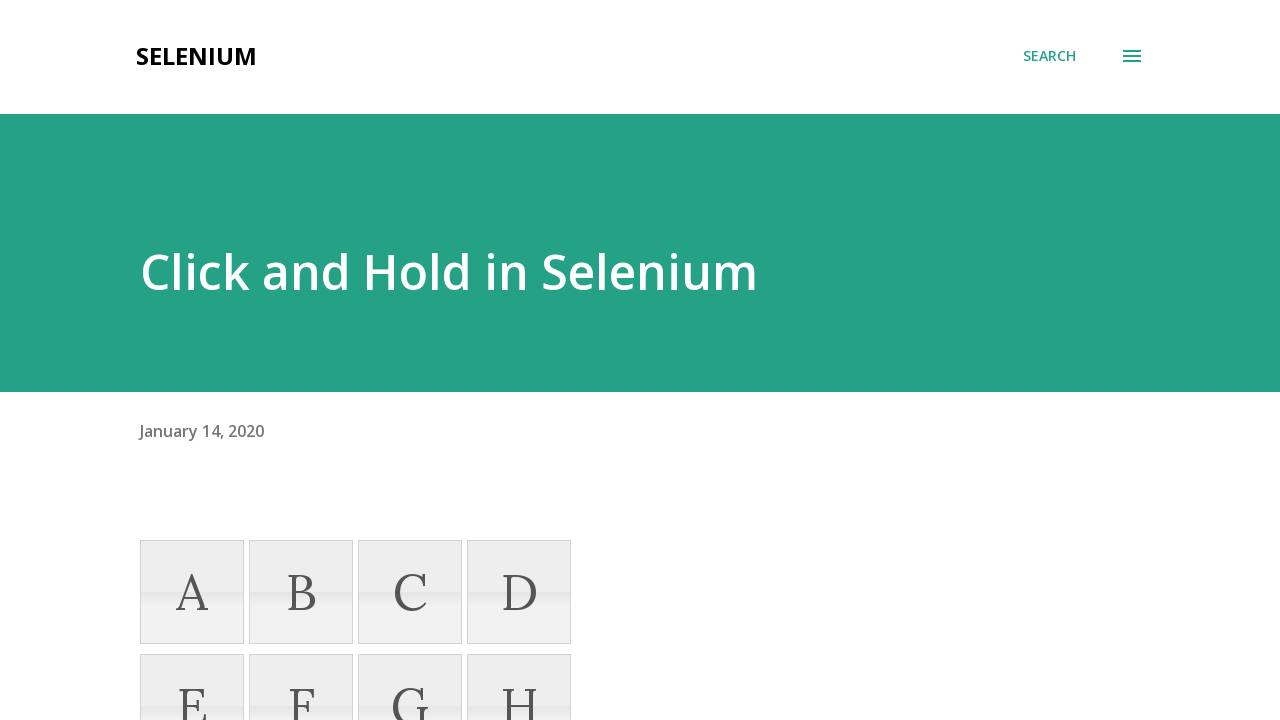

Navigated to click and hold test page
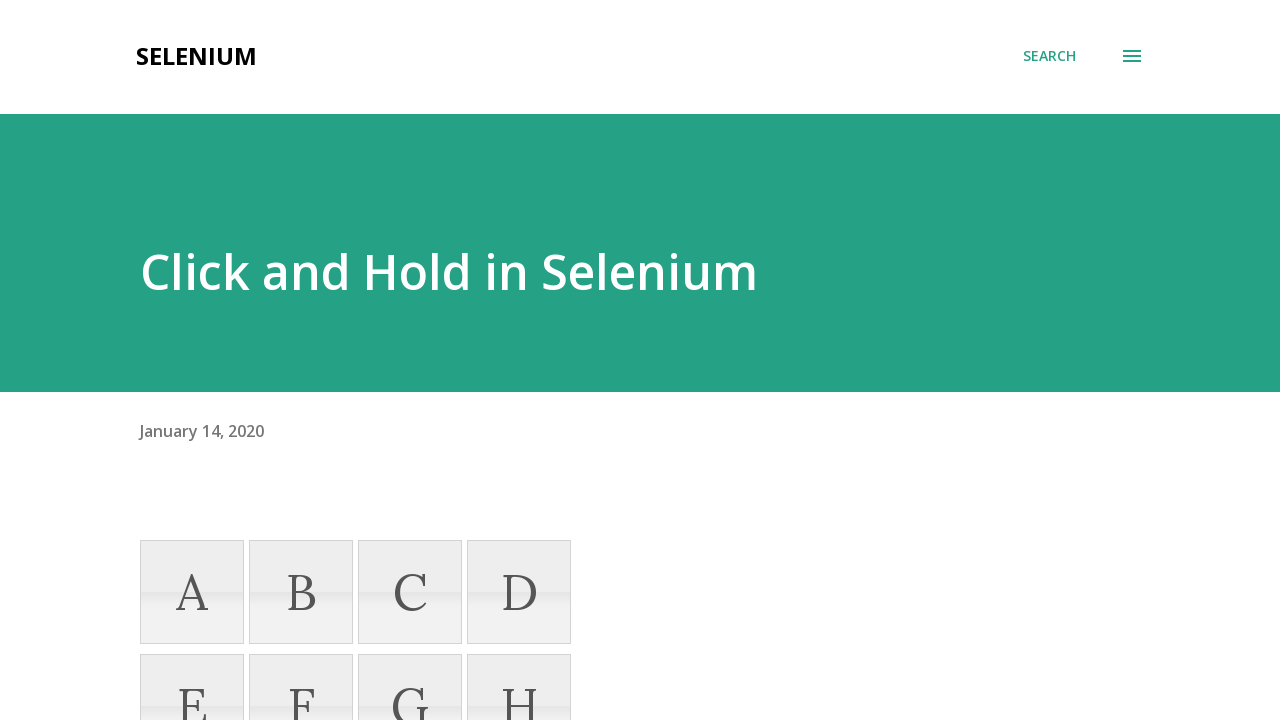

Located element C
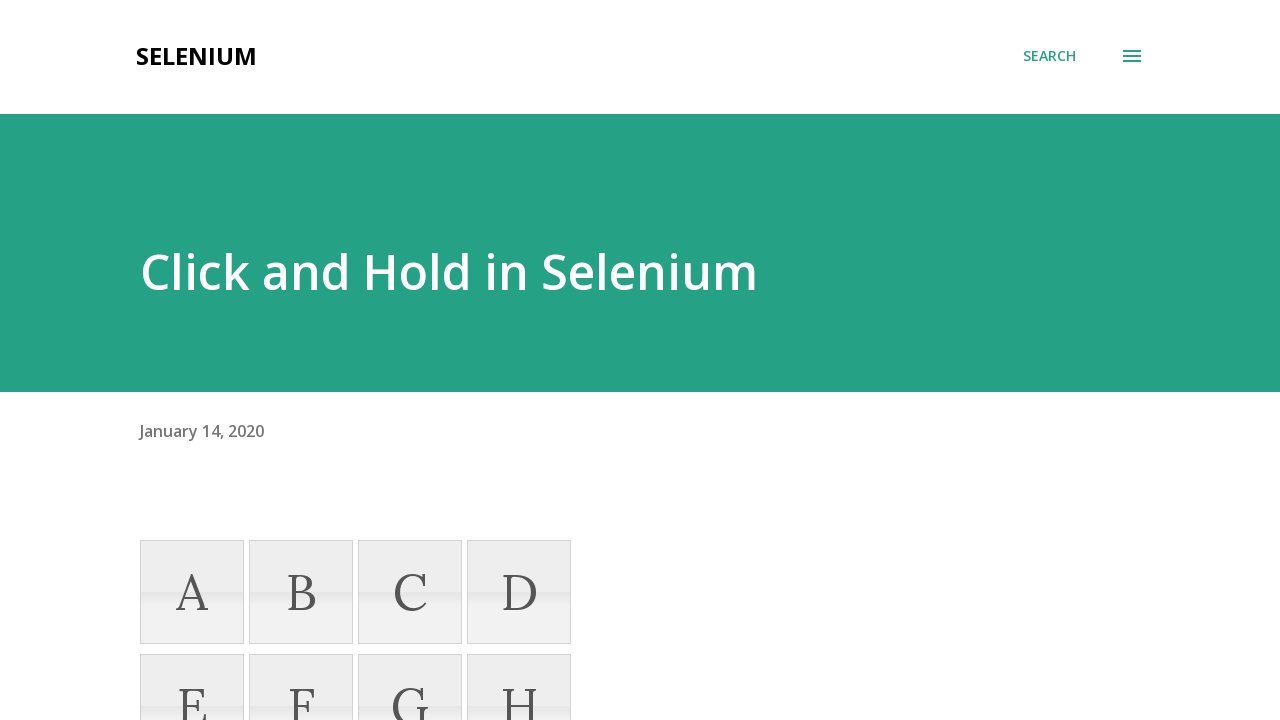

Located element L
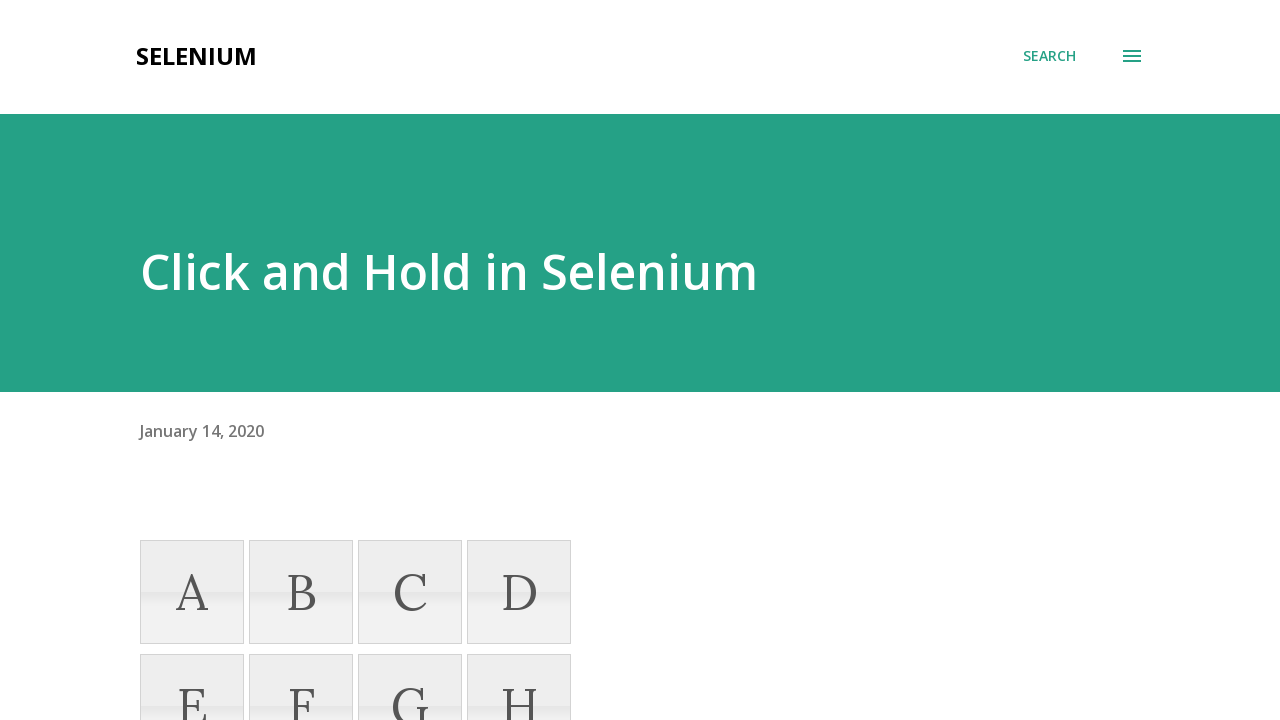

Clicked and held element C, dragged to element L, and released at (519, 360)
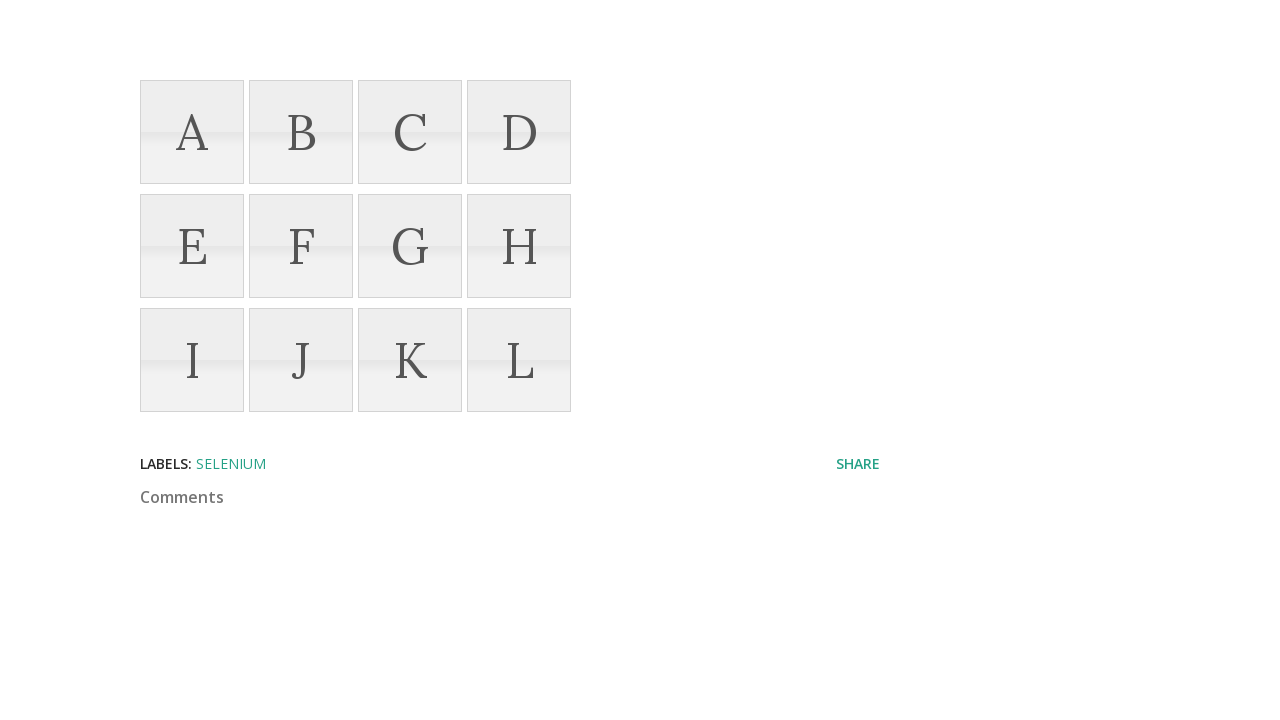

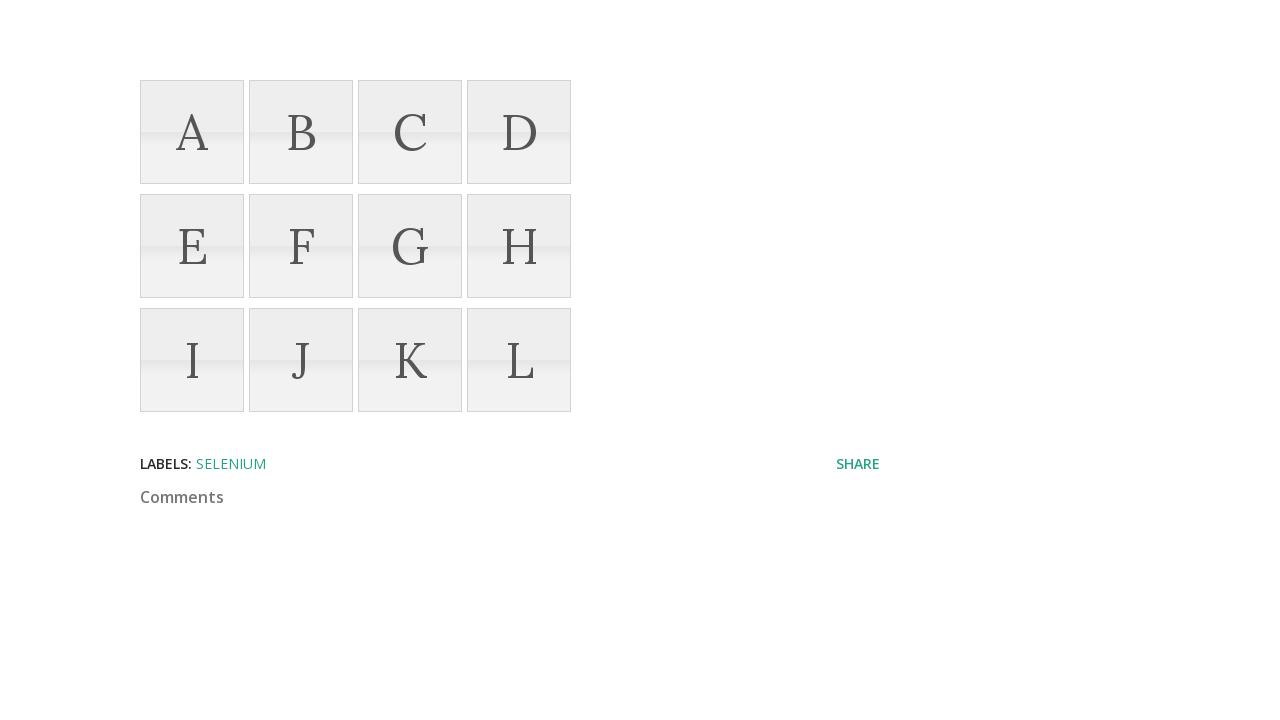